Tests browser window handling by clicking buttons that open new windows/tabs and iterating through all open windows to verify navigation works correctly.

Starting URL: https://letcode.in/window

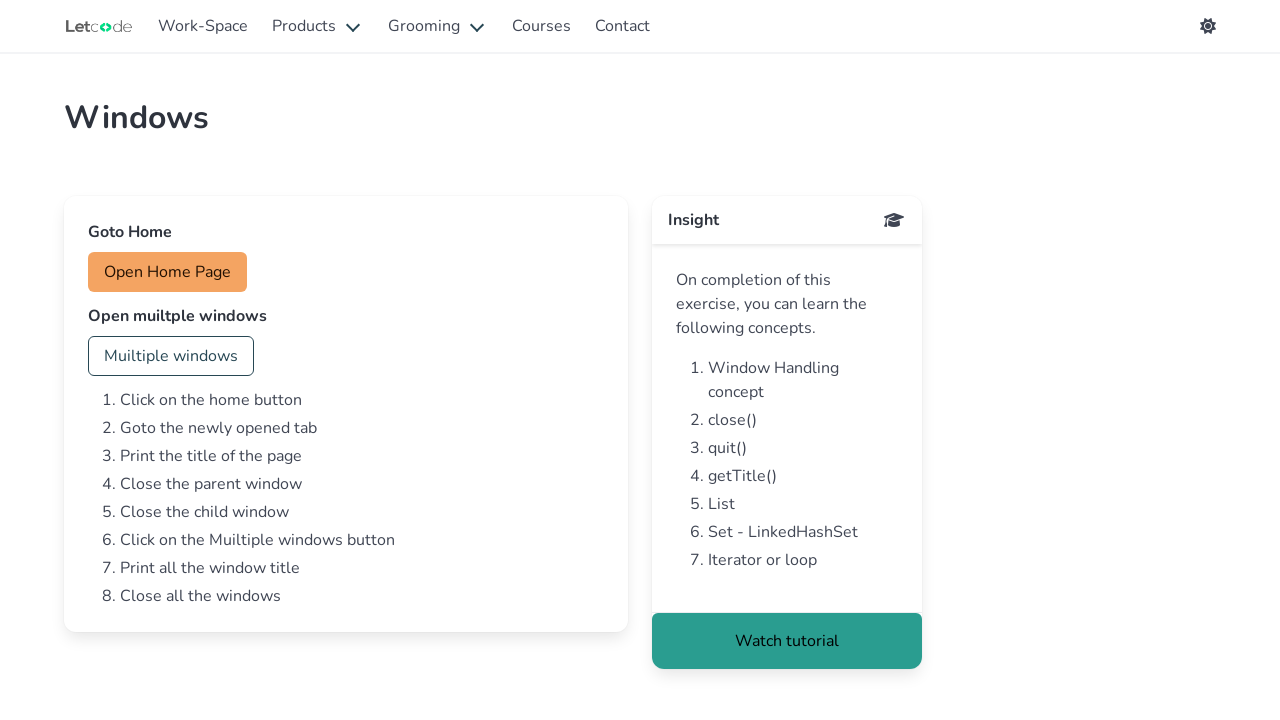

Clicked 'home' button to open new window at (168, 272) on #home
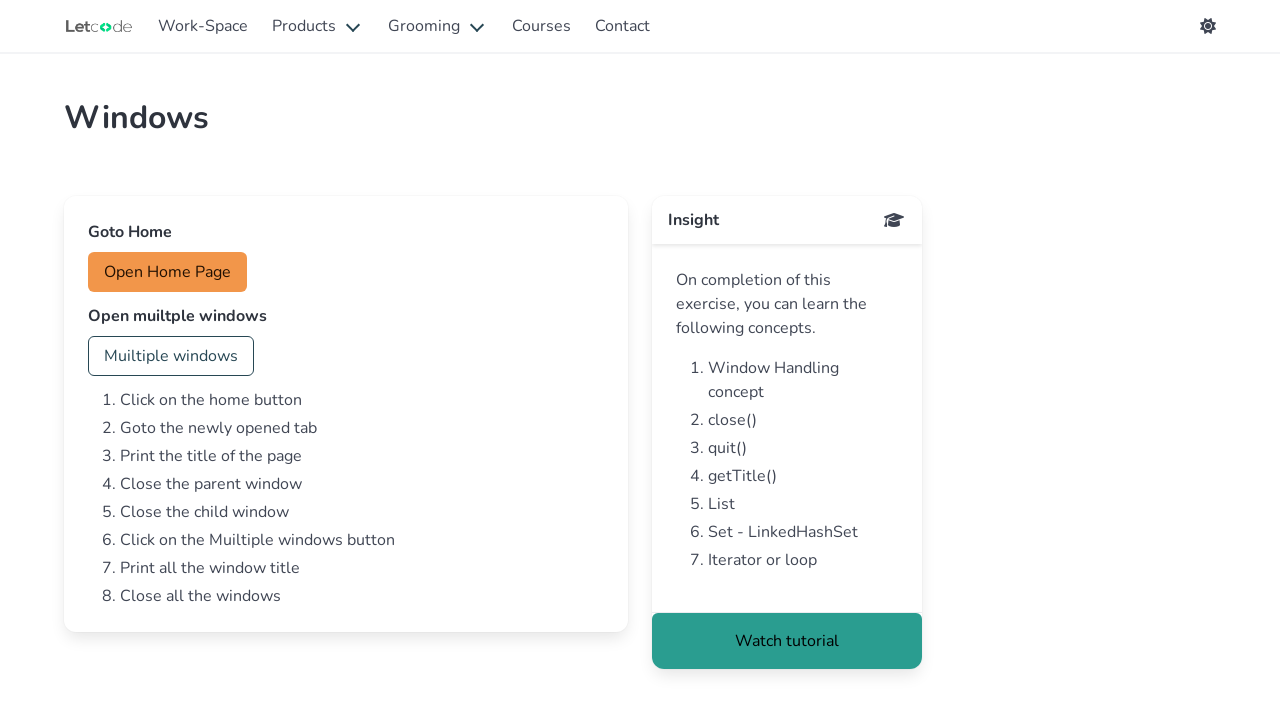

New window opened from home button click
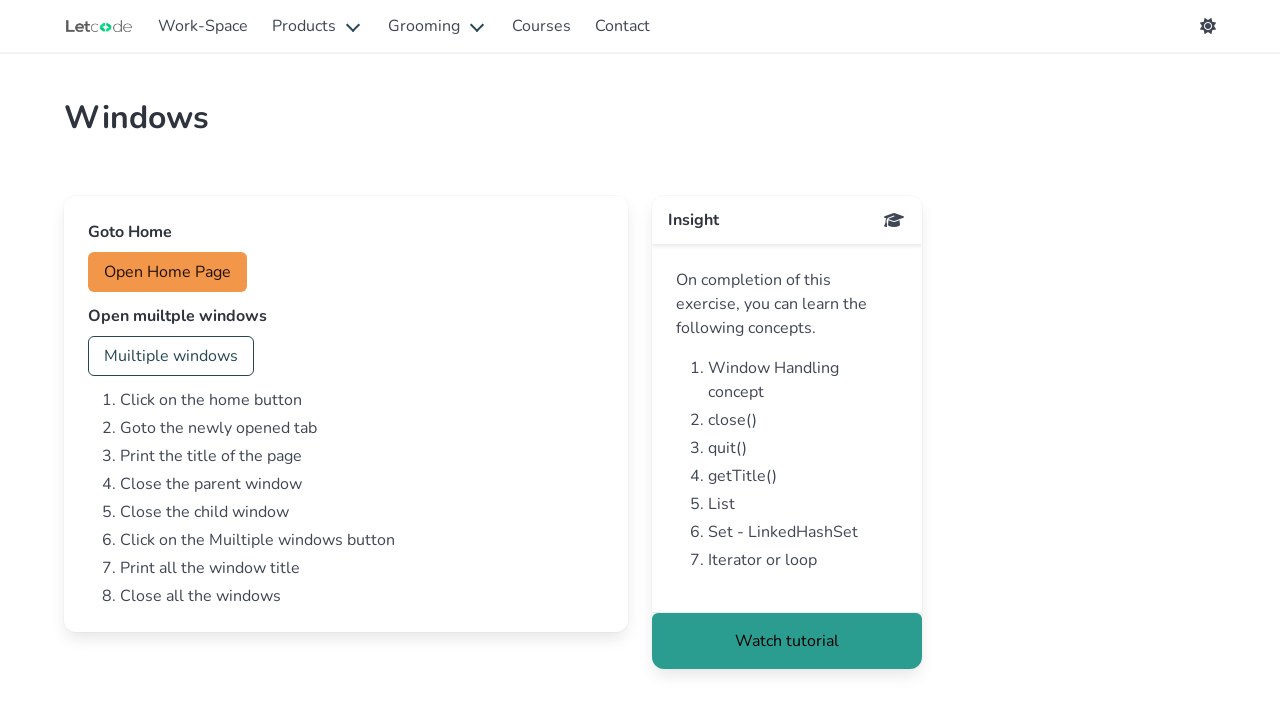

Retrieved parent window URL: https://letcode.in/window
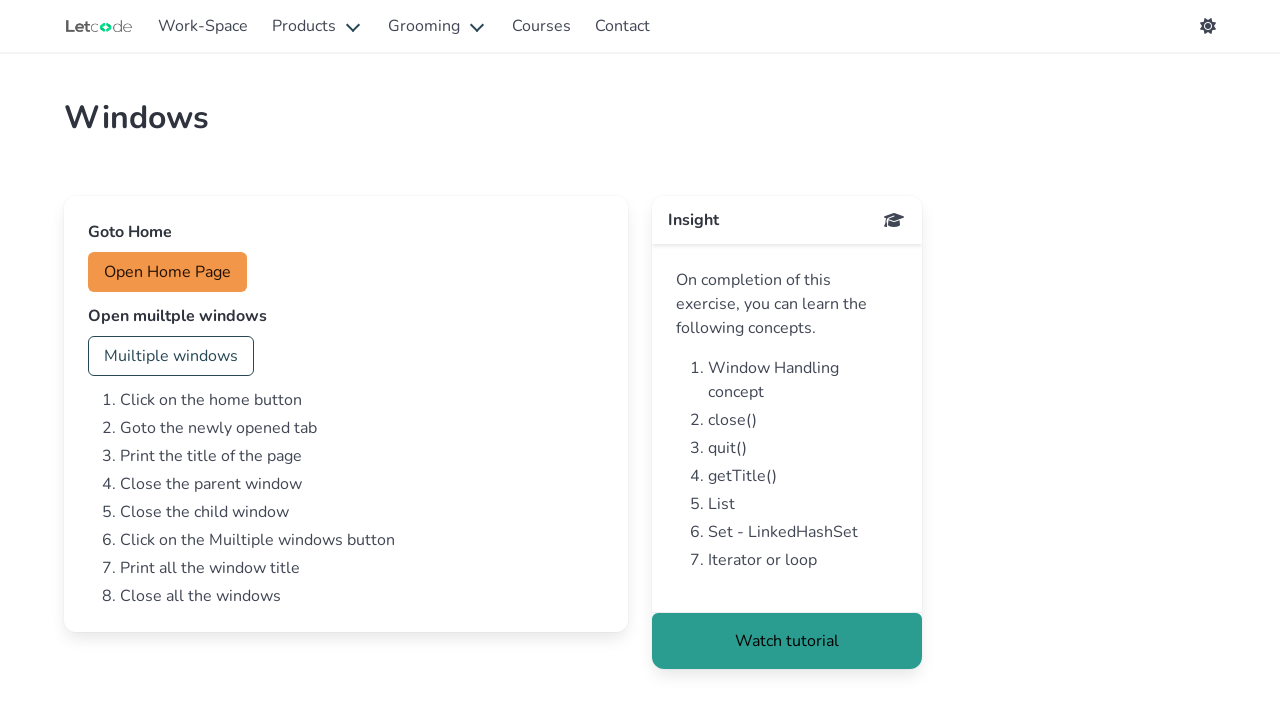

Brought parent window to front
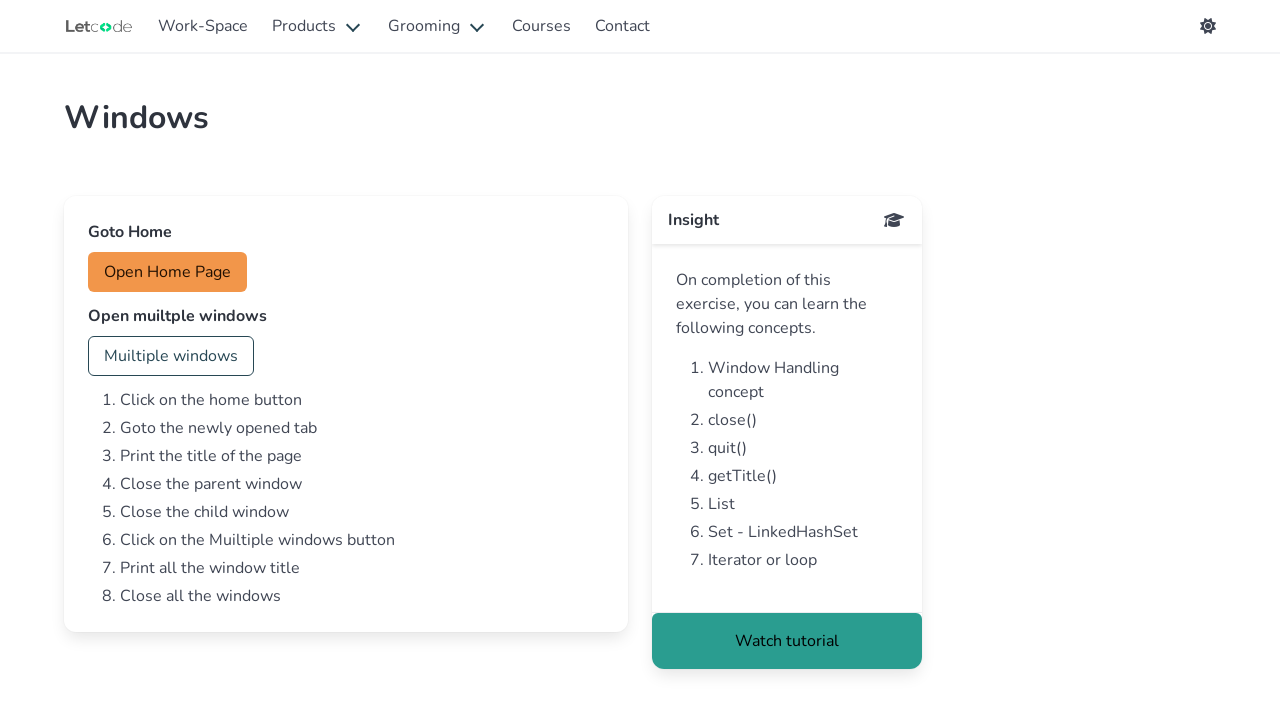

Clicked 'multi' button to open multiple windows at (171, 356) on #multi
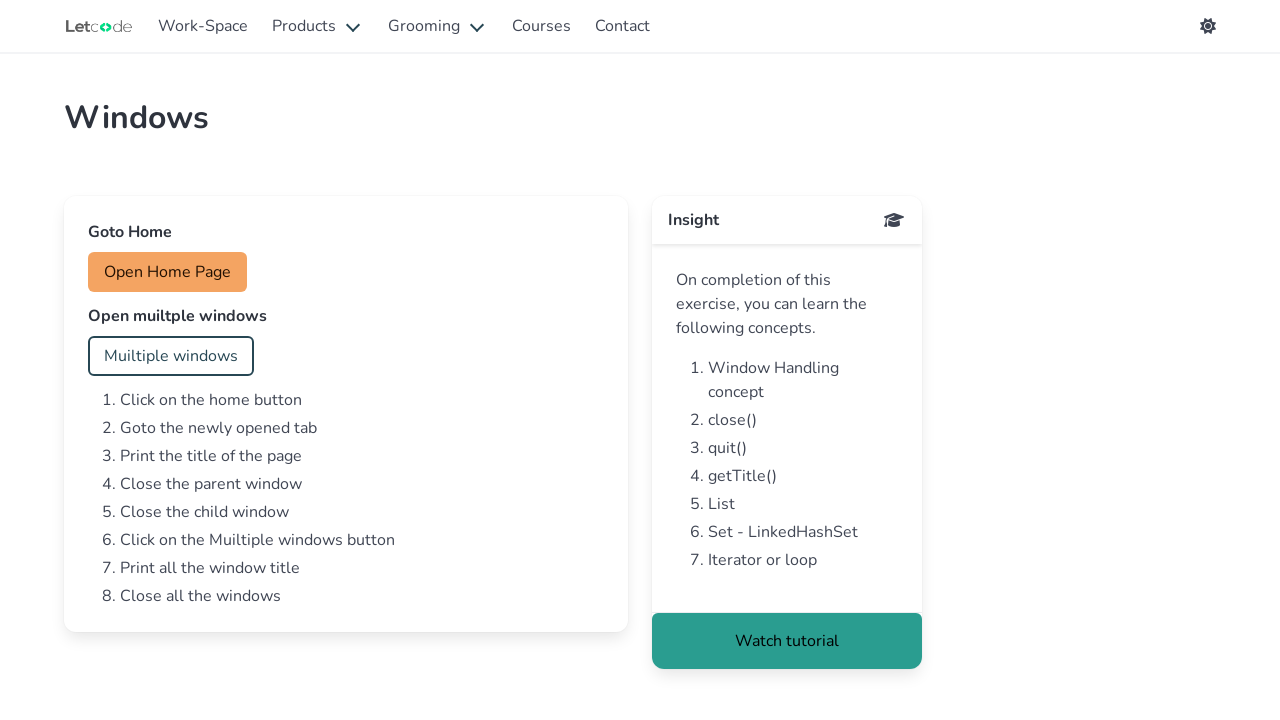

Waited for all windows to open
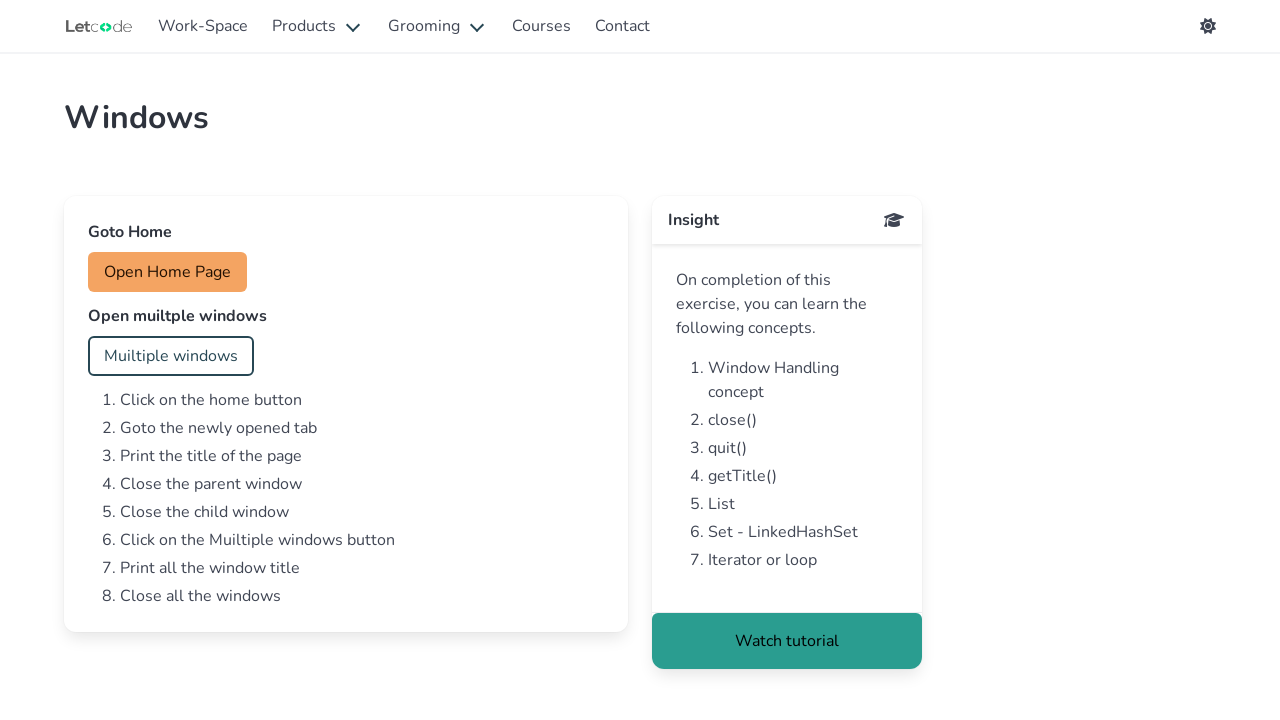

Retrieved all open pages, total count: 4
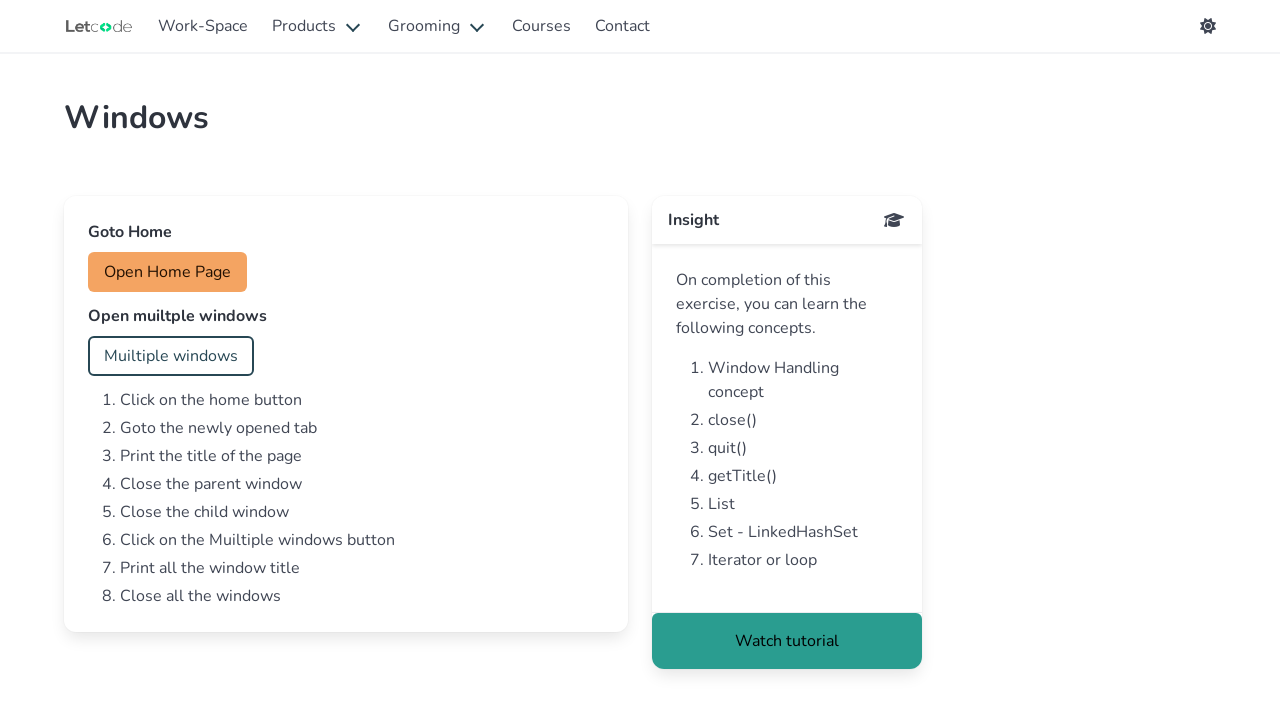

Brought window to front with URL: https://letcode.in/window
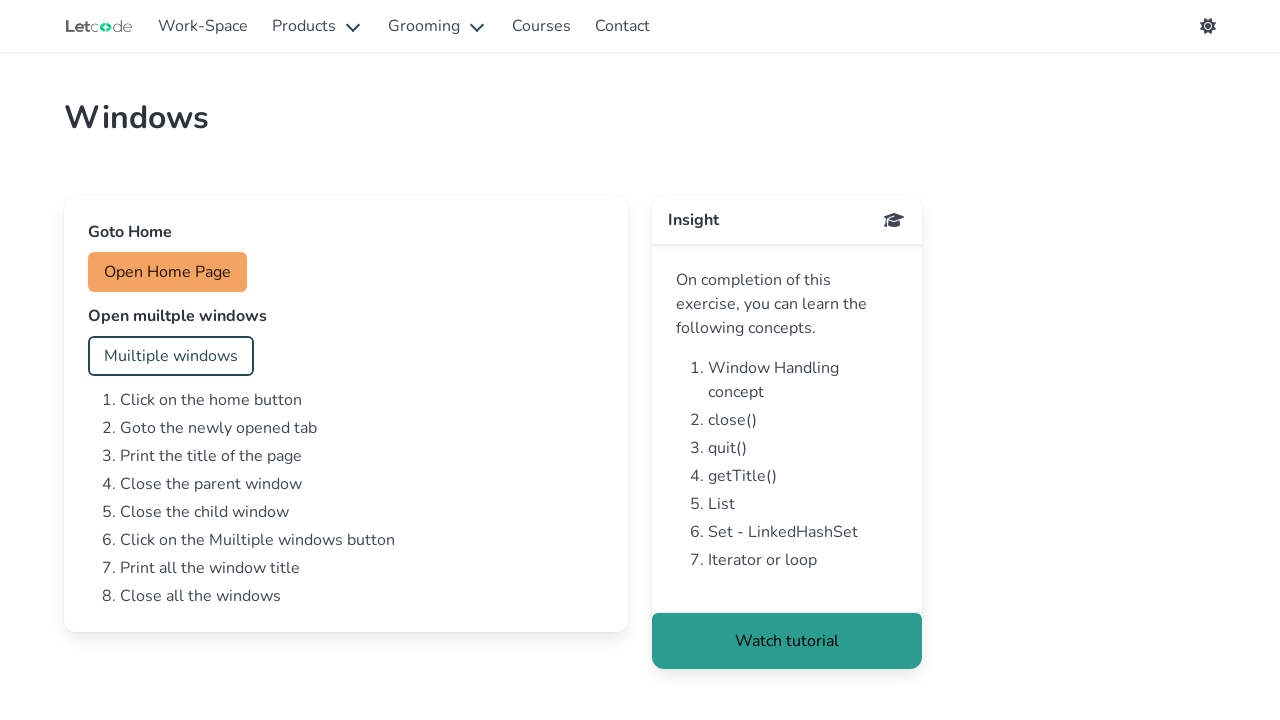

Brought window to front with URL: https://letcode.in/test
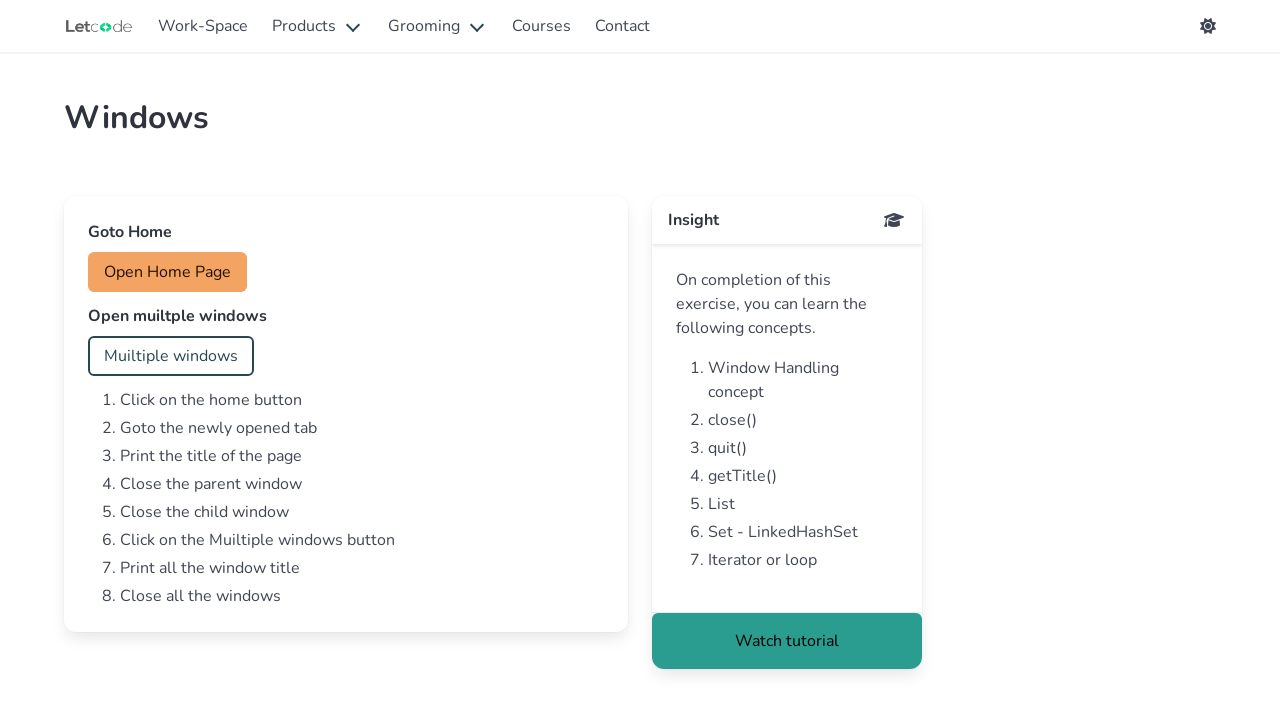

Brought window to front with URL: https://letcode.in/alert
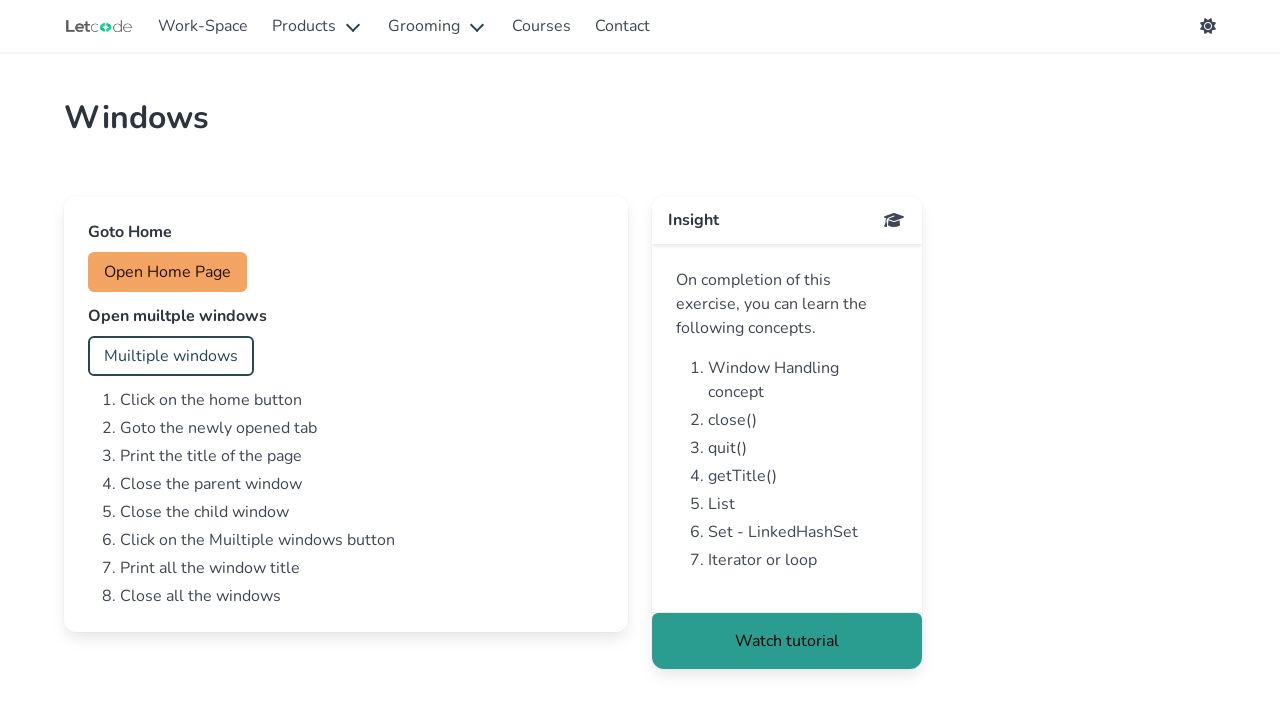

Brought window to front with URL: https://letcode.in/dropdowns
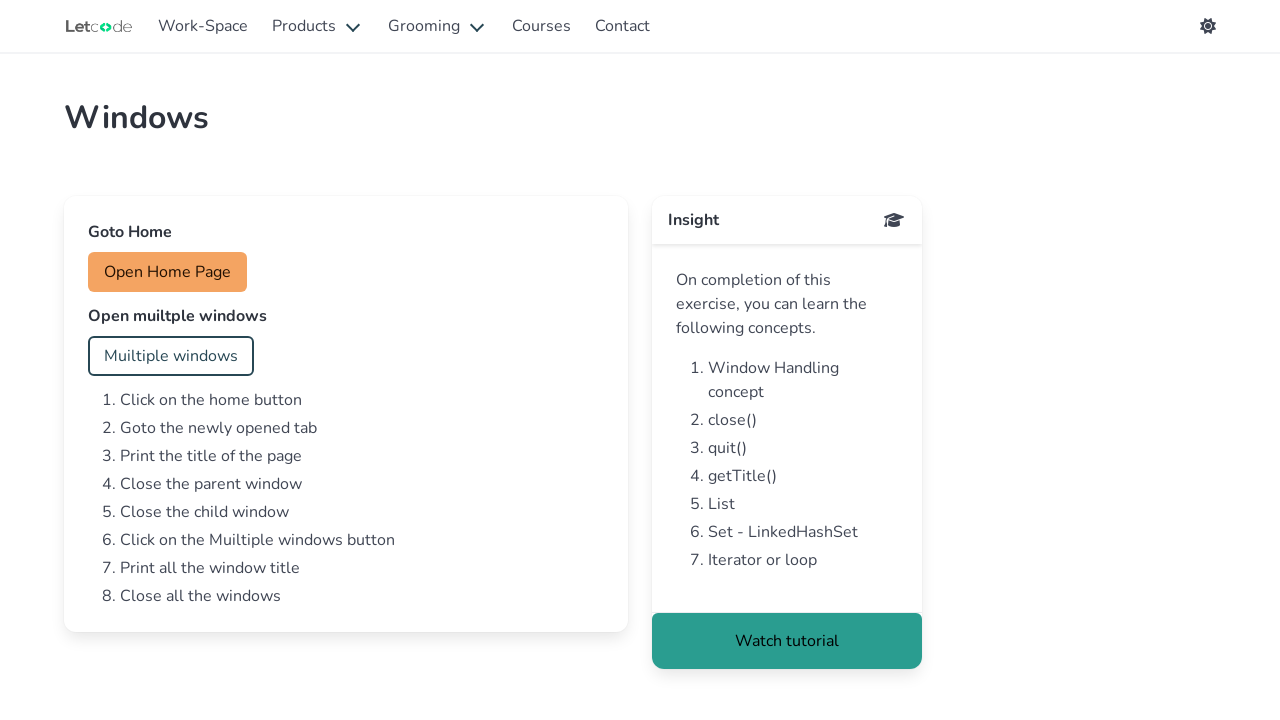

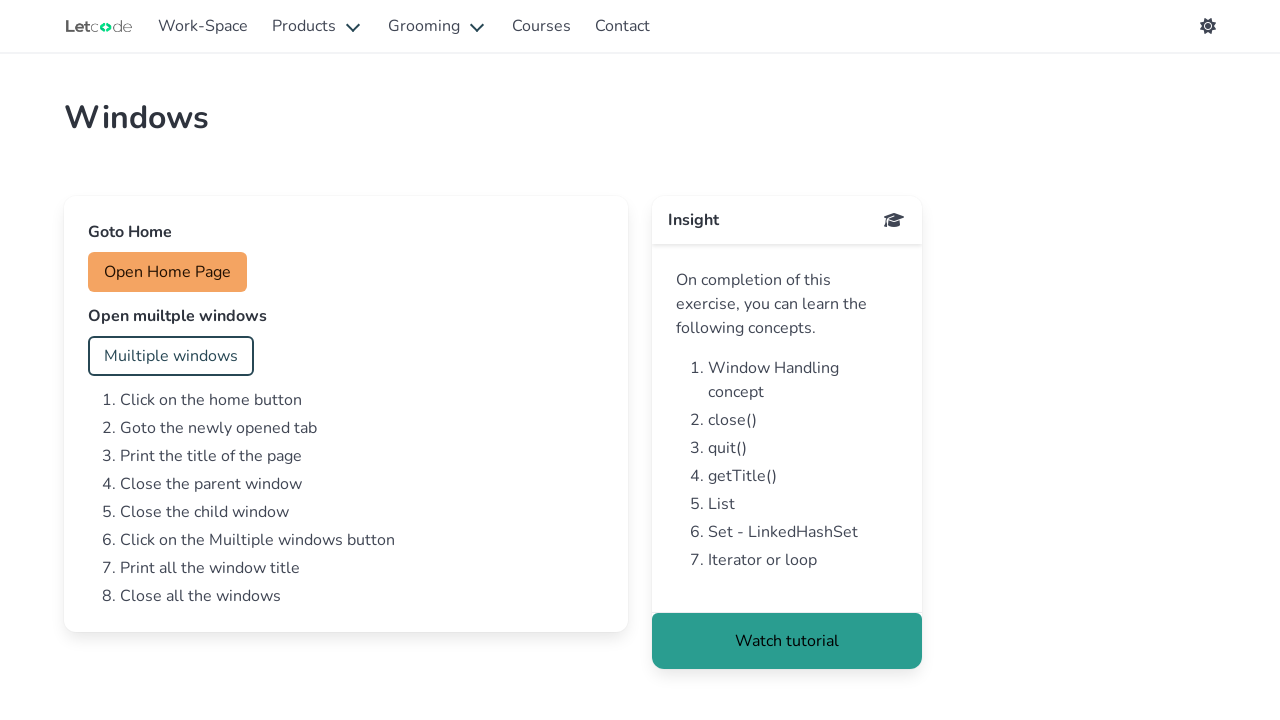